Tests mouse click interactions by performing click-and-hold and click-and-release actions on a clickable element on the Selenium test page.

Starting URL: https://selenium.dev/selenium/web/mouse_interaction.html

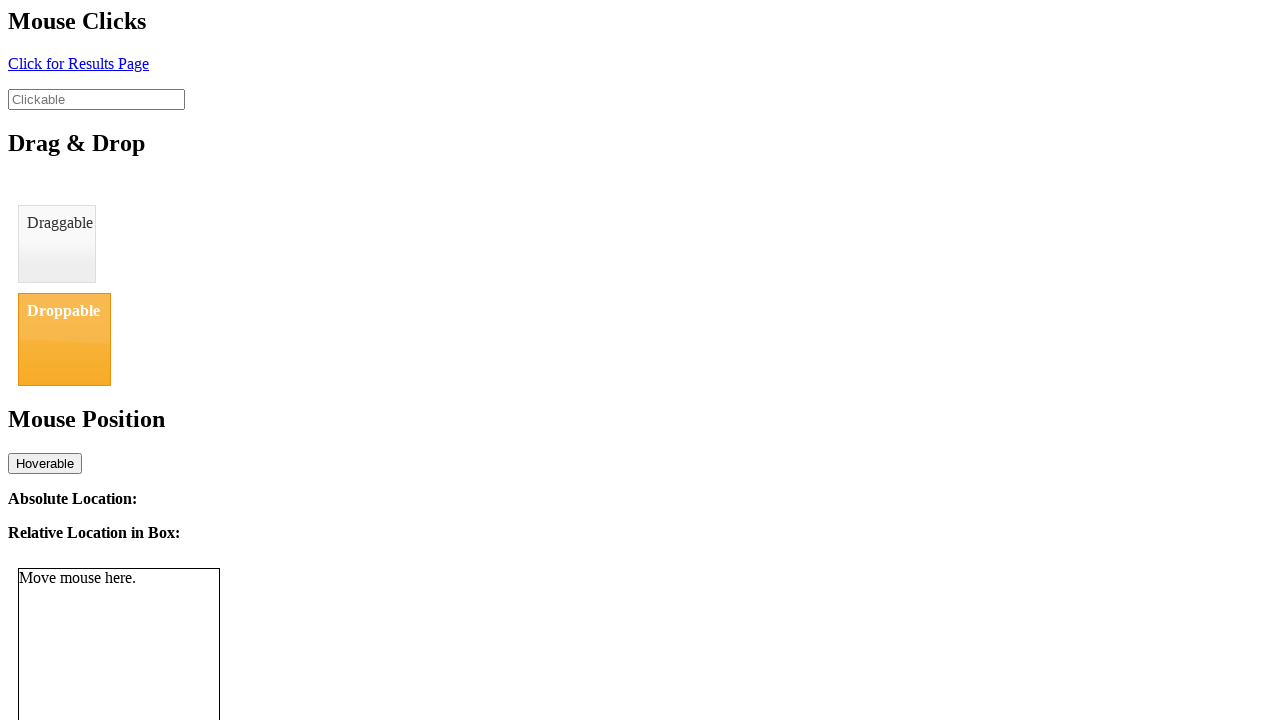

Located clickable element with ID 'clickable'
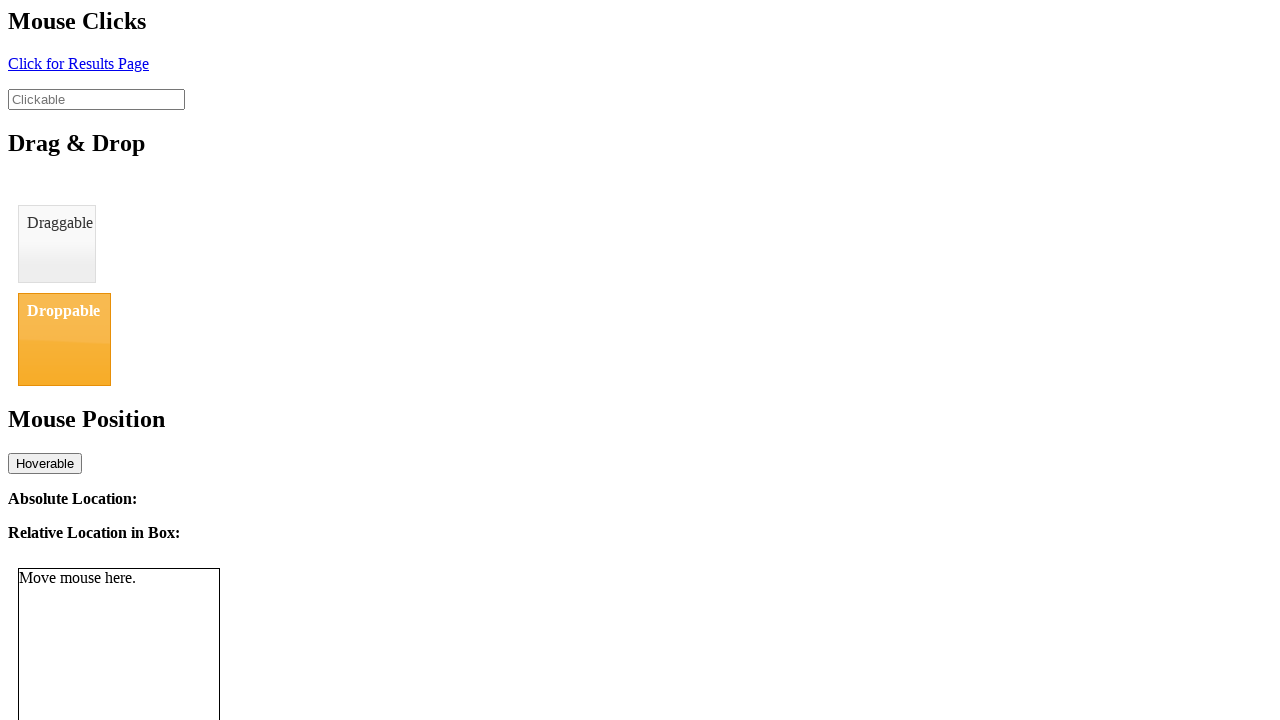

Performed click and hold action on clickable element (500ms delay) at (96, 99) on #clickable
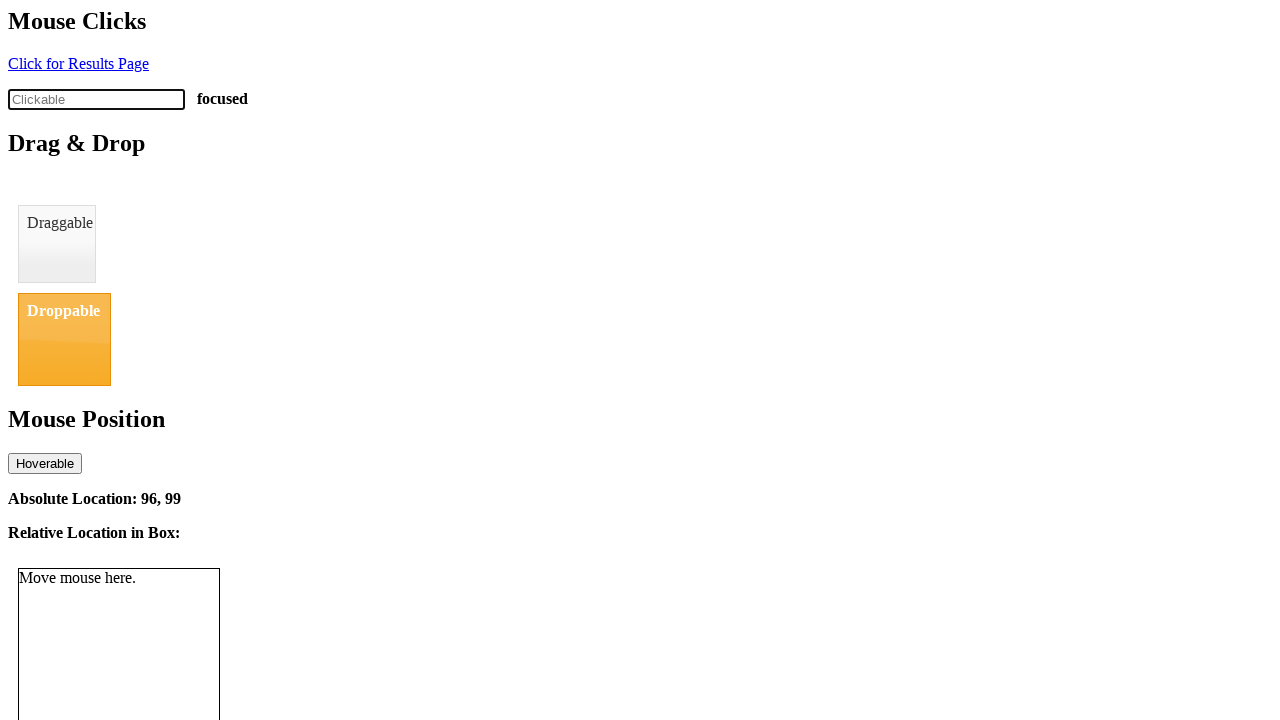

Performed regular click action on clickable element at (96, 99) on #clickable
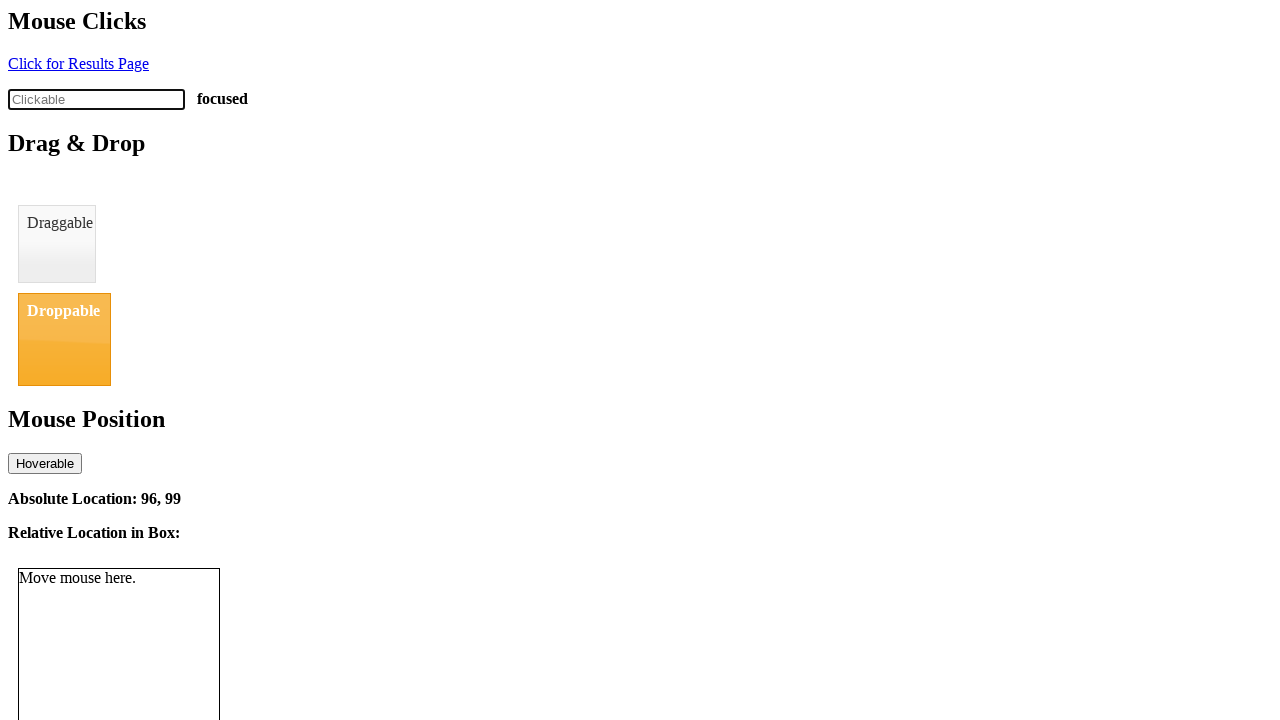

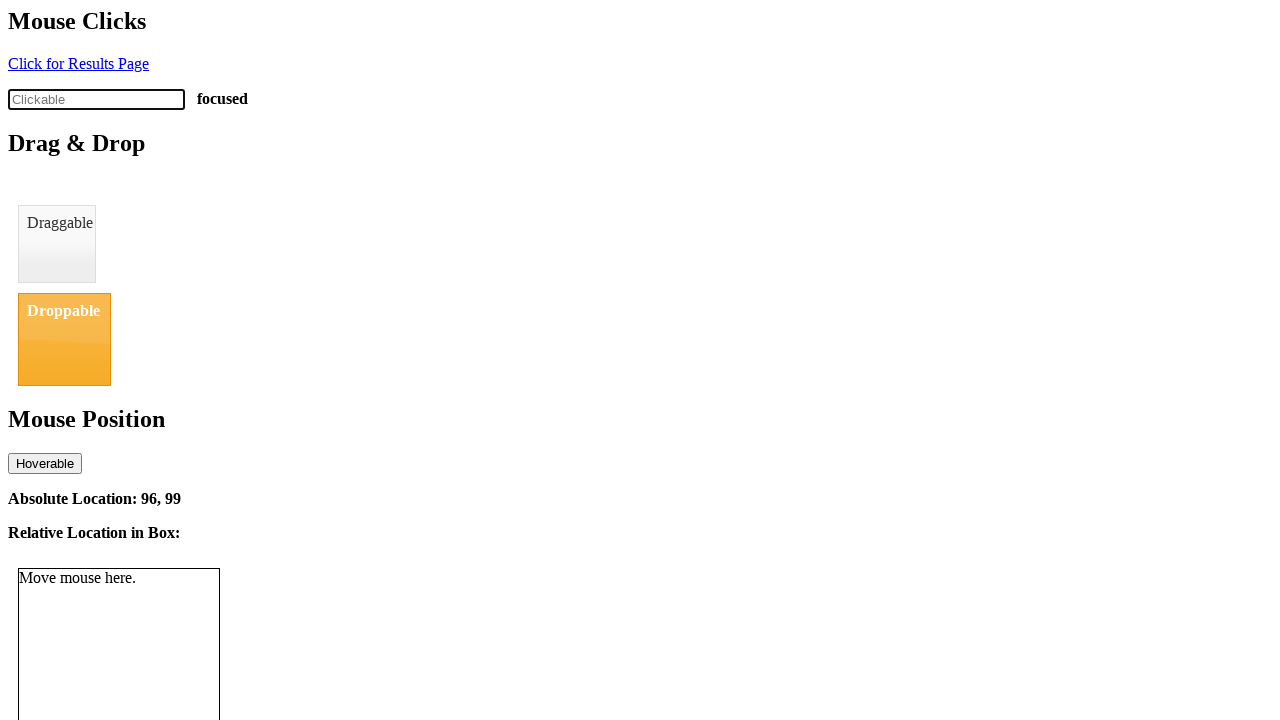